Tests various JavaScript alert interactions including simple alerts, timer alerts, confirmation dialogs, and prompt dialogs on a demo page

Starting URL: https://demoqa.com/alerts

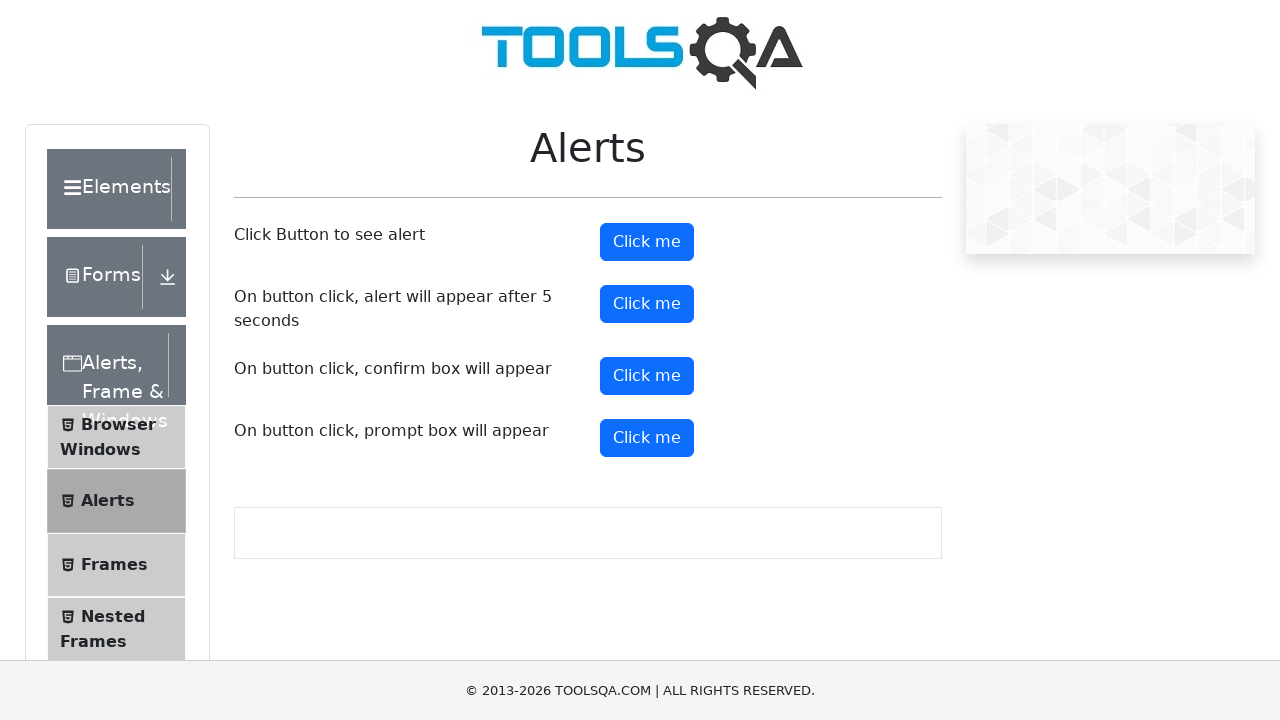

Clicked button to trigger simple alert at (647, 242) on #alertButton
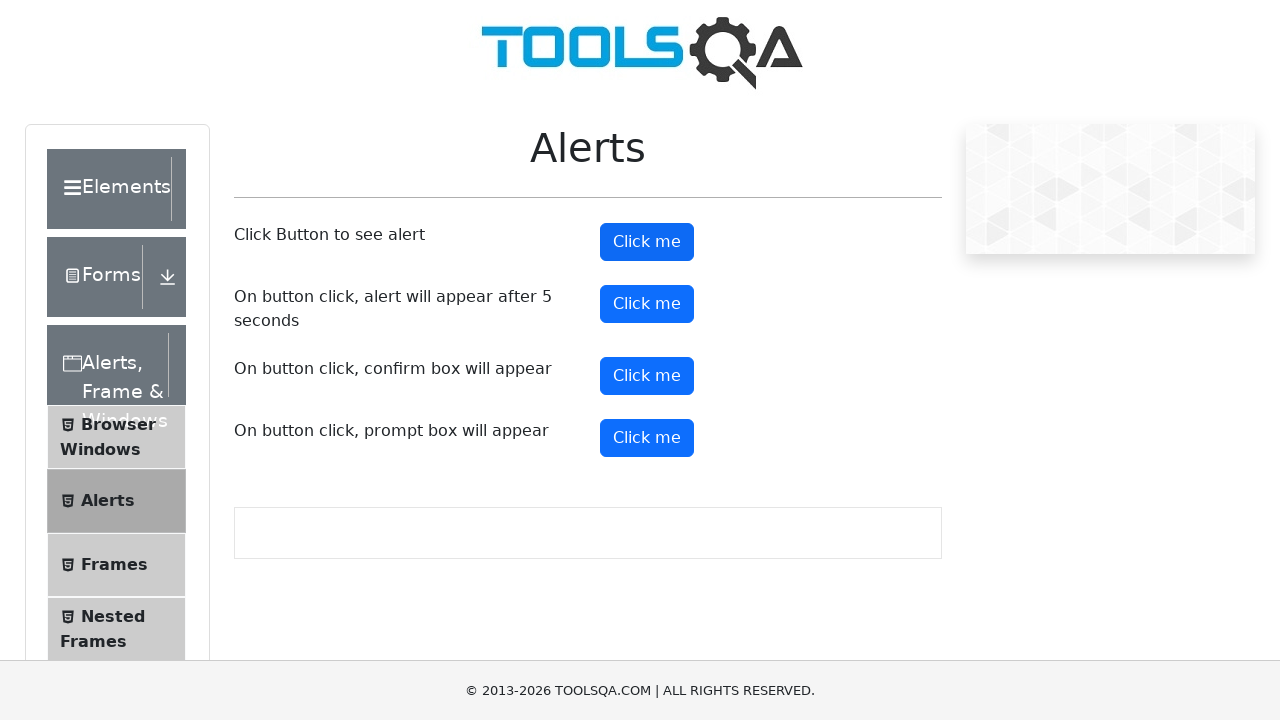

Set up handler to accept simple alert
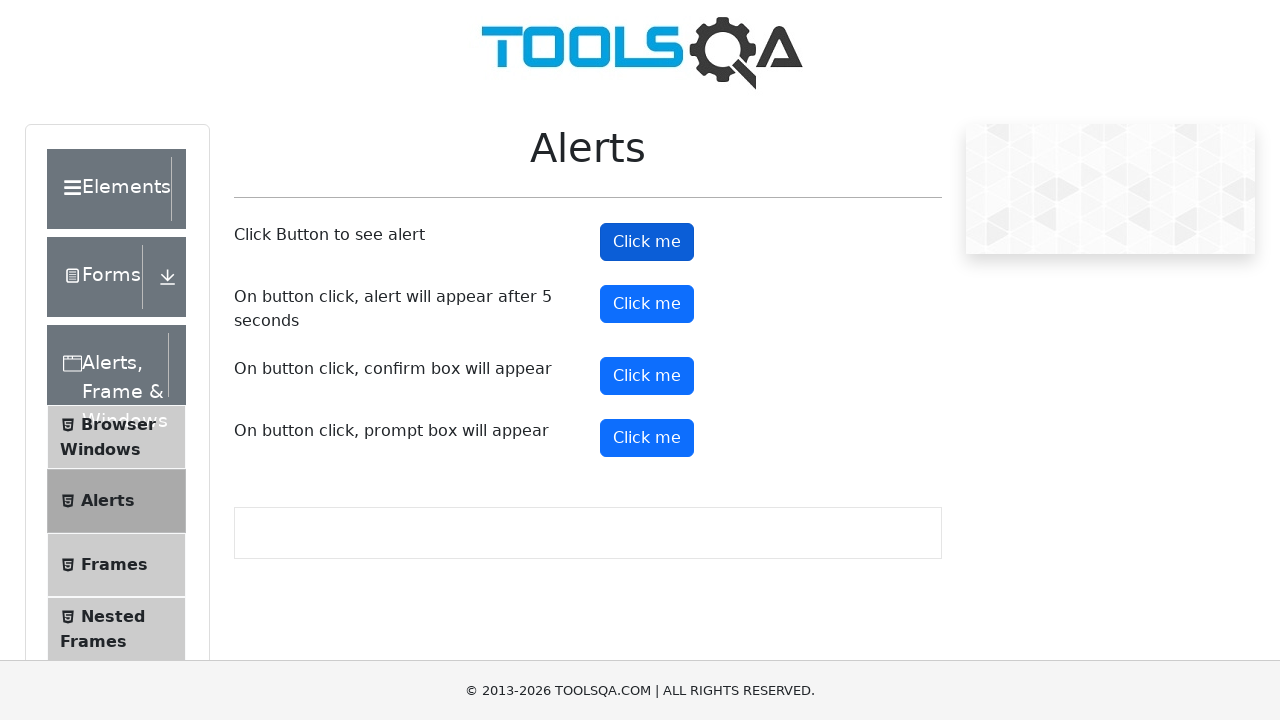

Clicked button to trigger timer alert (5 second delay) at (647, 304) on #timerAlertButton
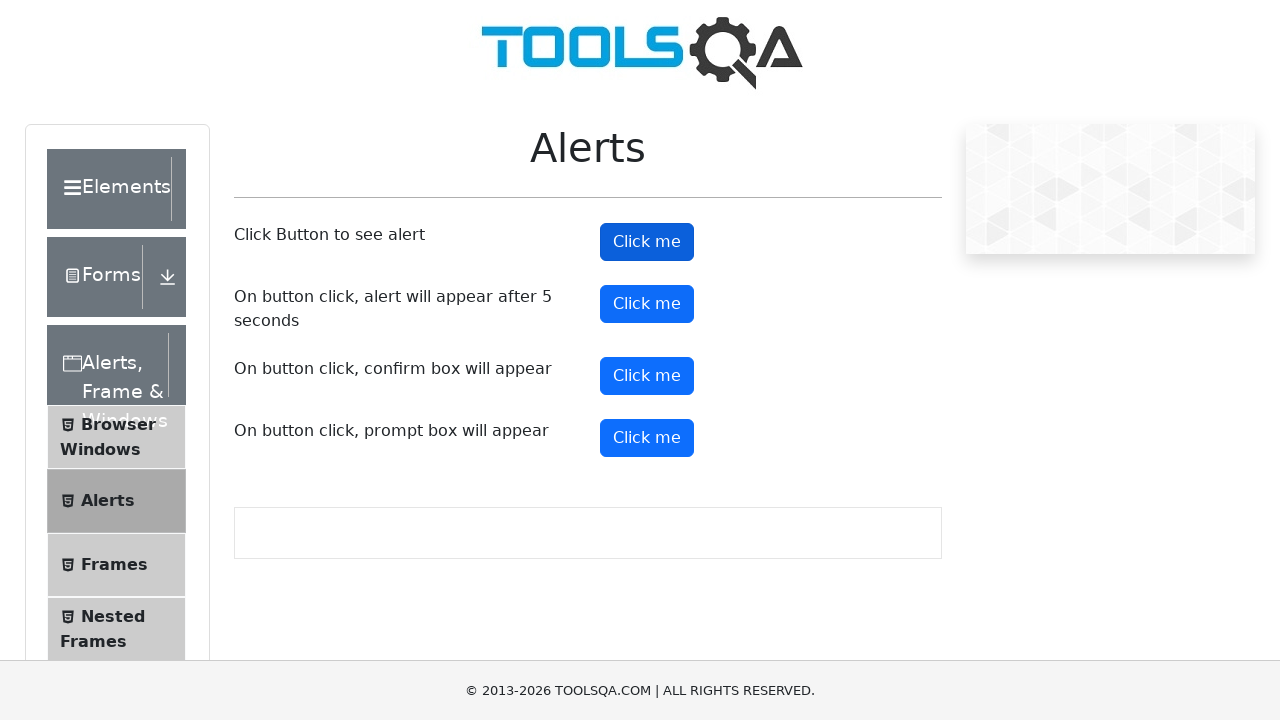

Set up handler to dismiss timer alert
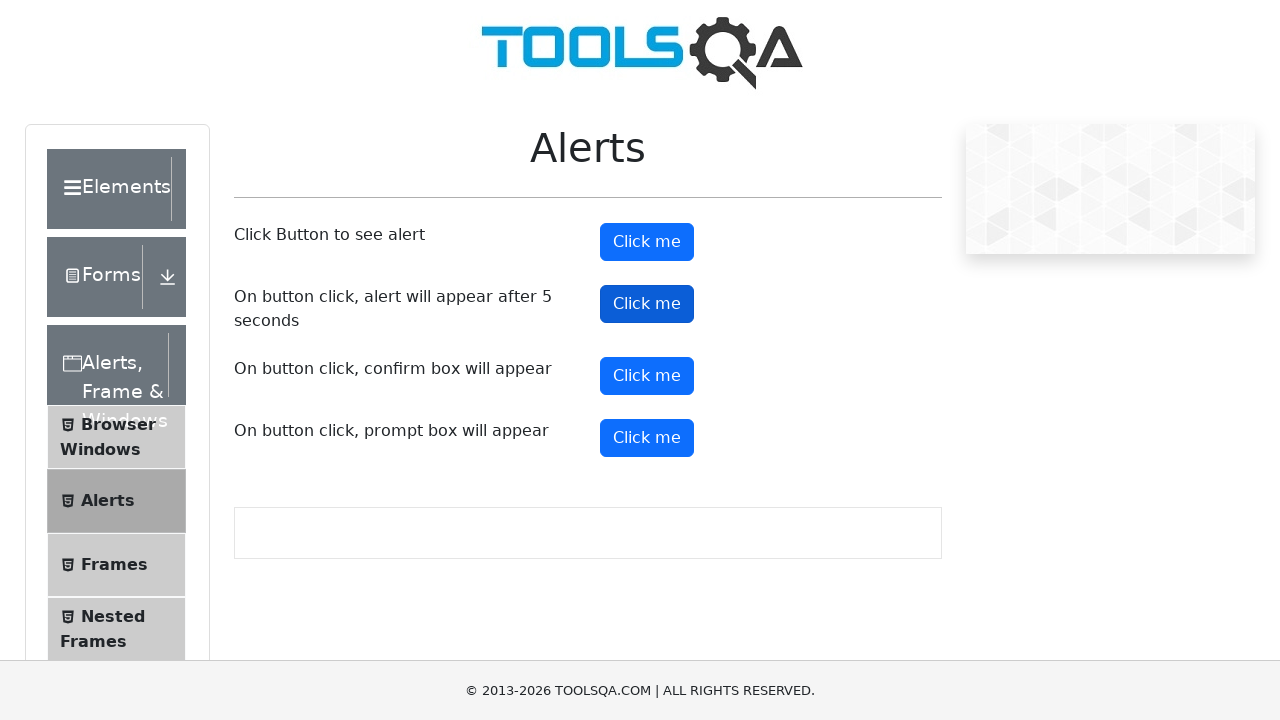

Clicked button to trigger confirmation dialog at (647, 376) on #confirmButton
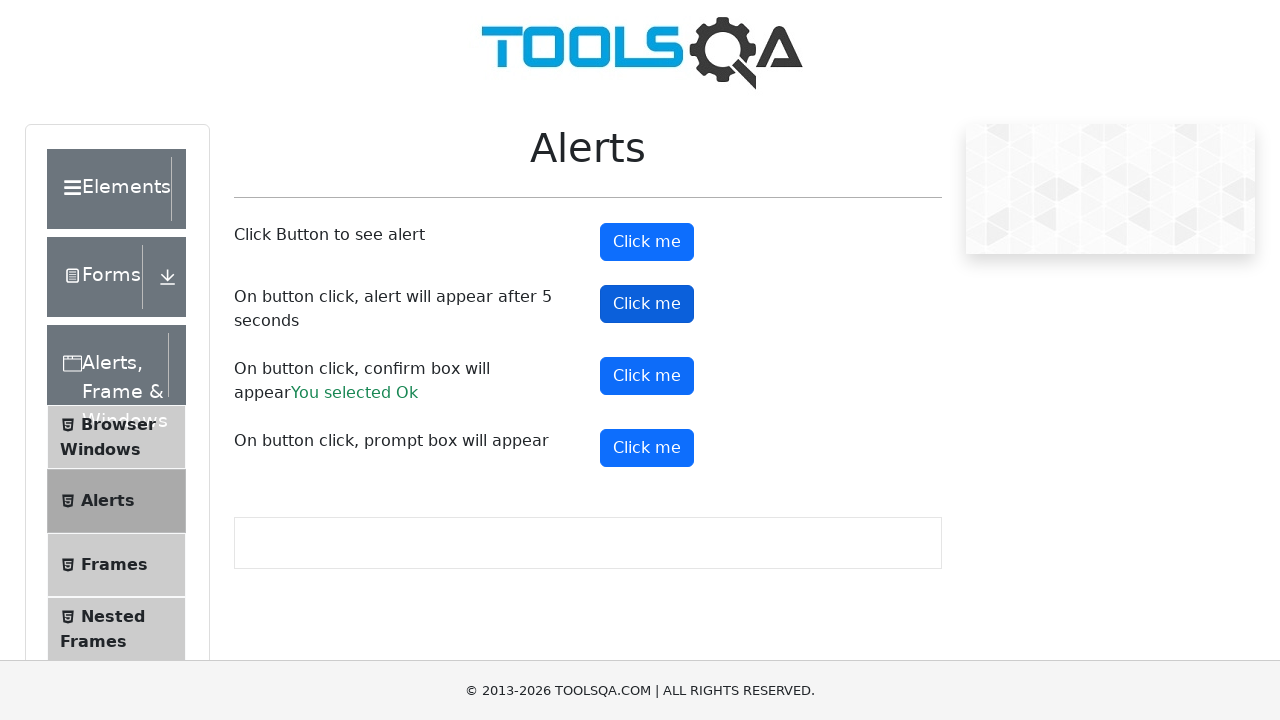

Set up handler to dismiss confirmation dialog
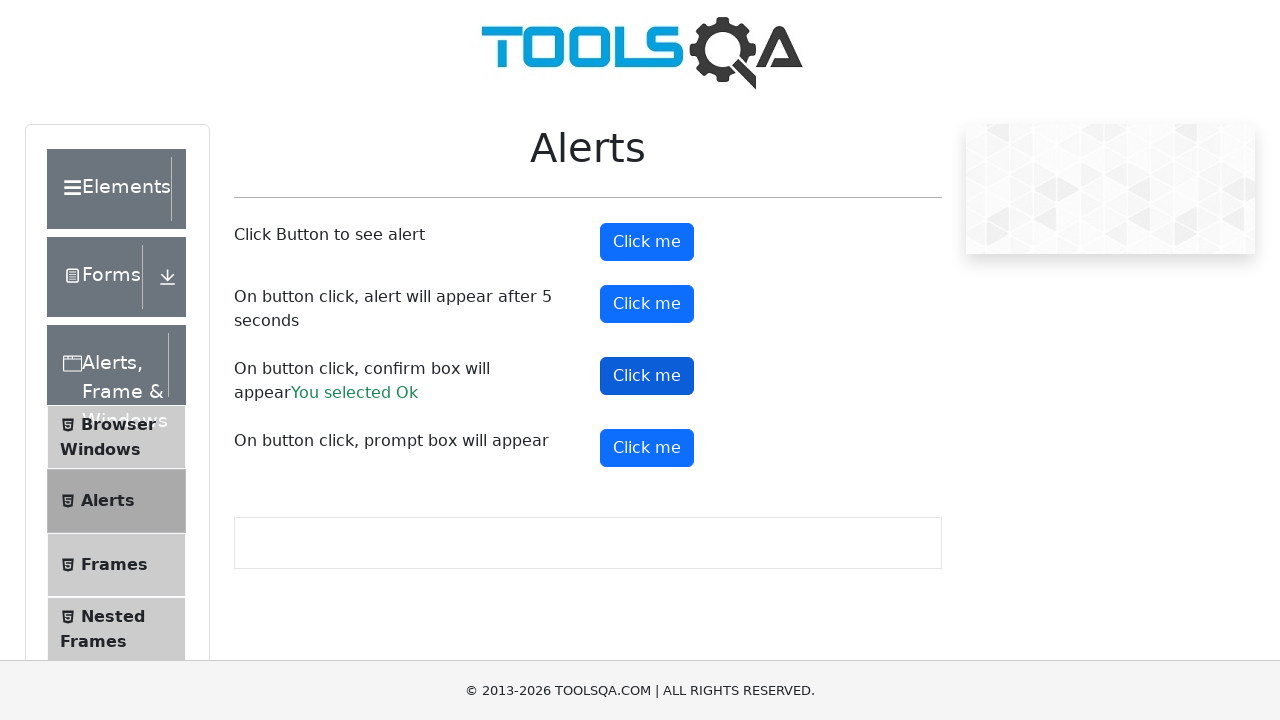

Clicked button to trigger prompt dialog at (647, 448) on #promtButton
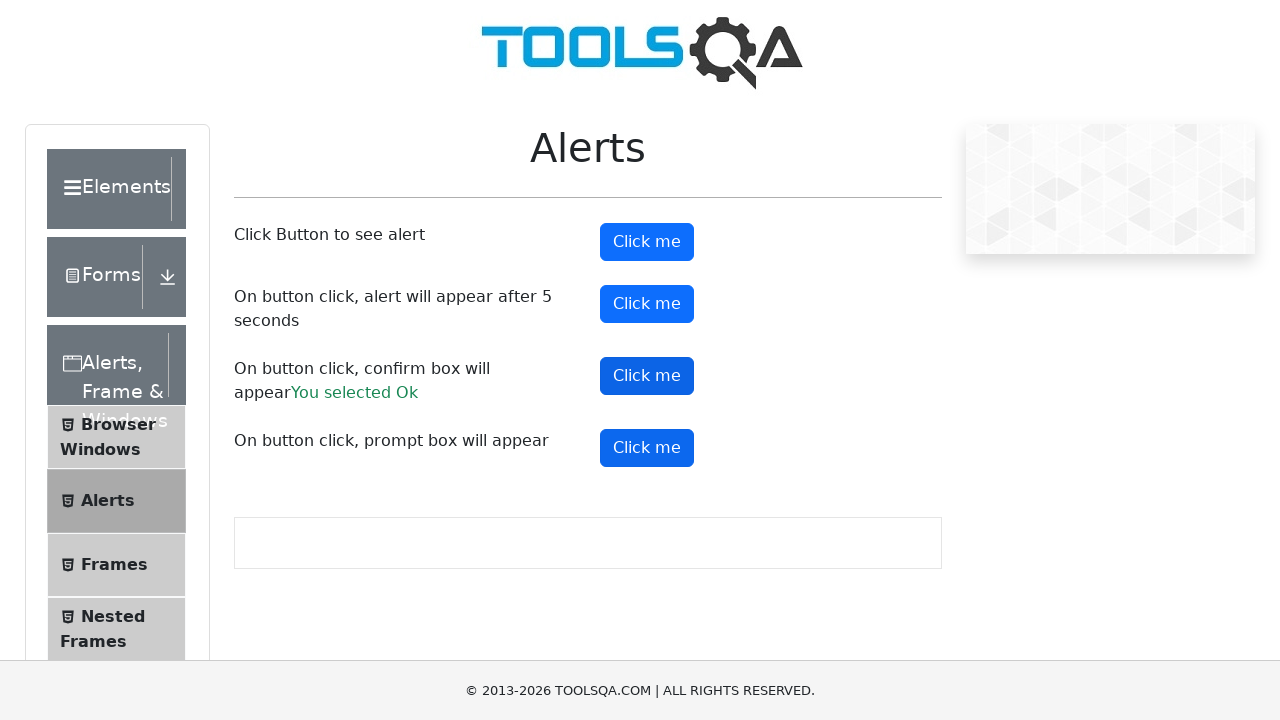

Set up handler to accept prompt dialog with text 'Mahesh Reddy'
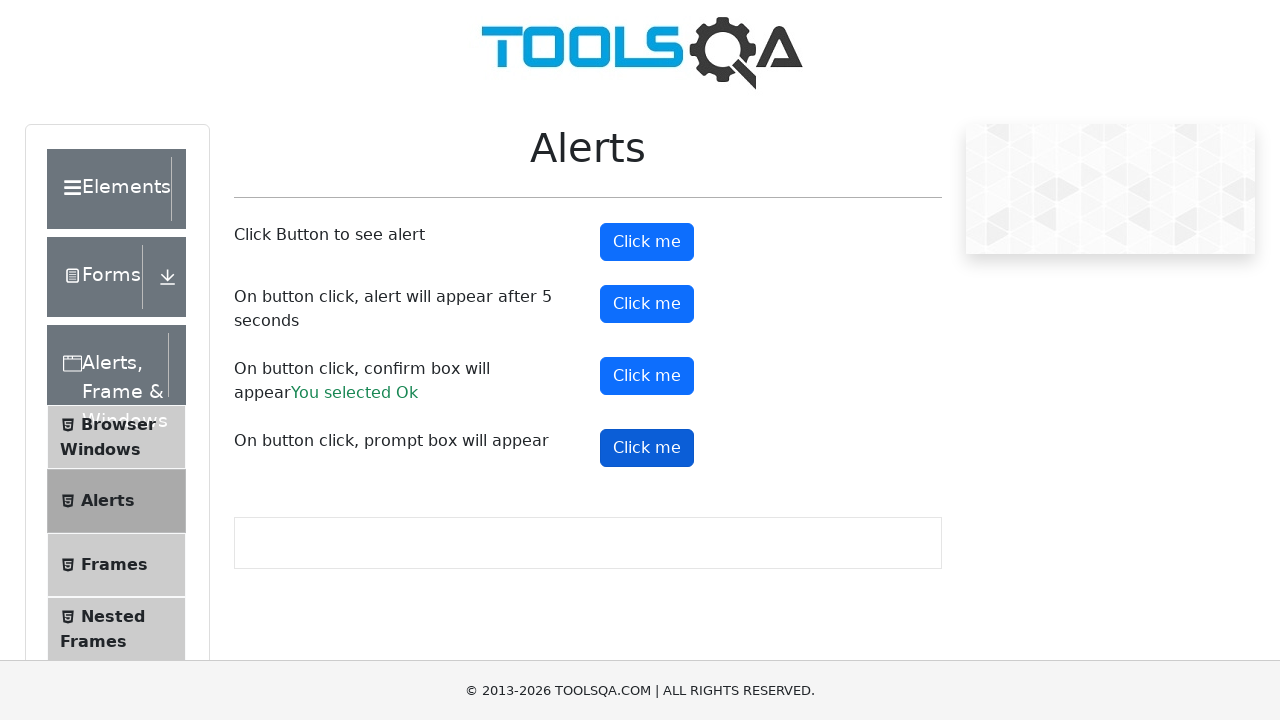

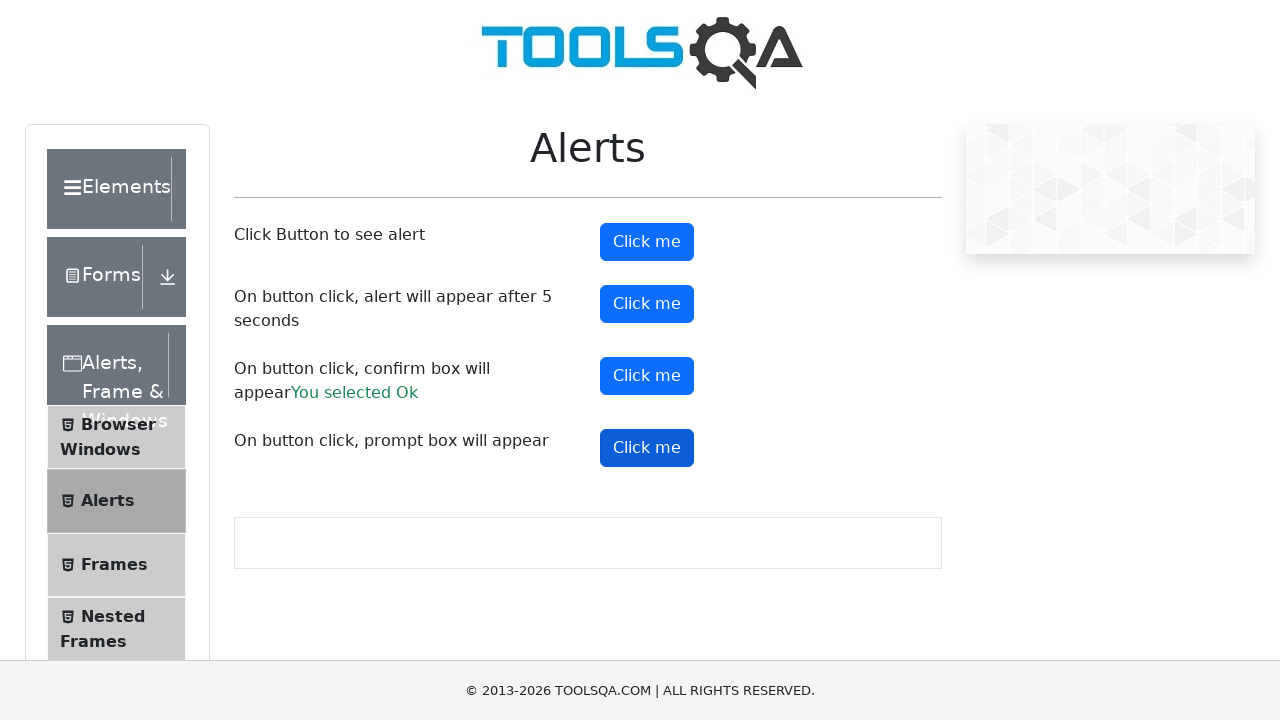